Tests drag and drop functionality within an iframe by dragging an element from source to destination

Starting URL: http://jqueryui.com/droppable/

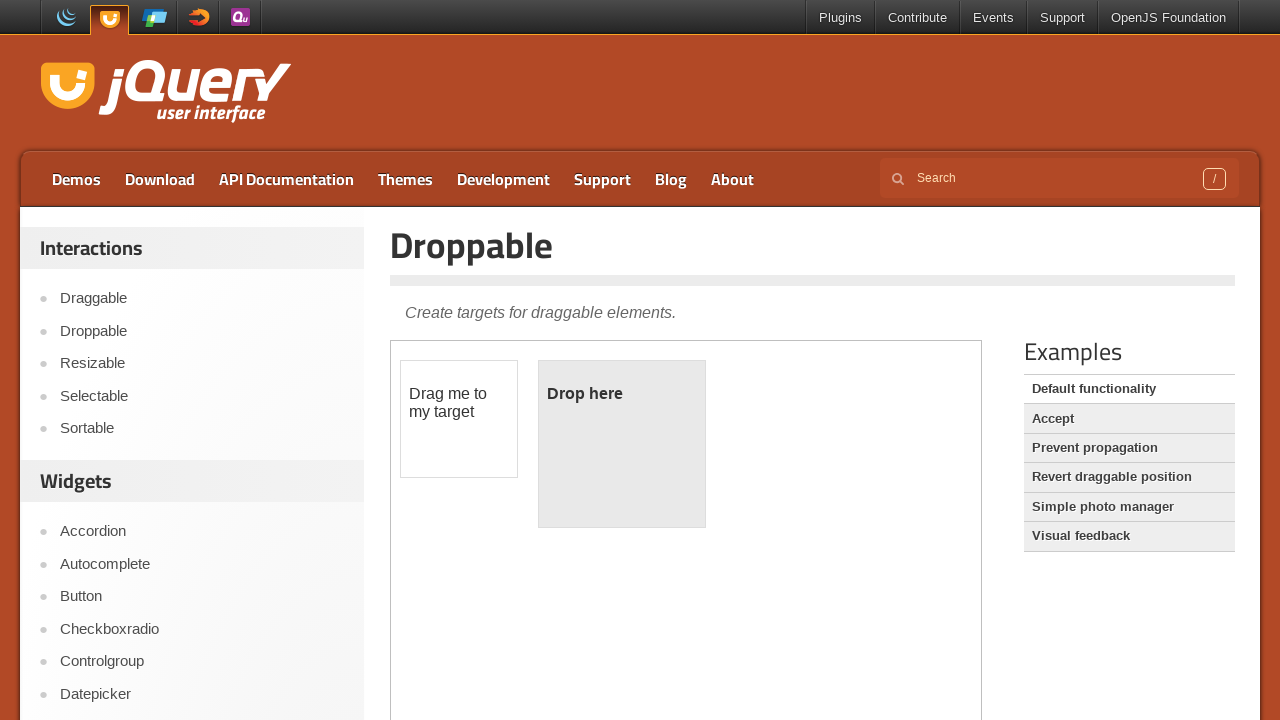

Waited for iframe to be present on the page
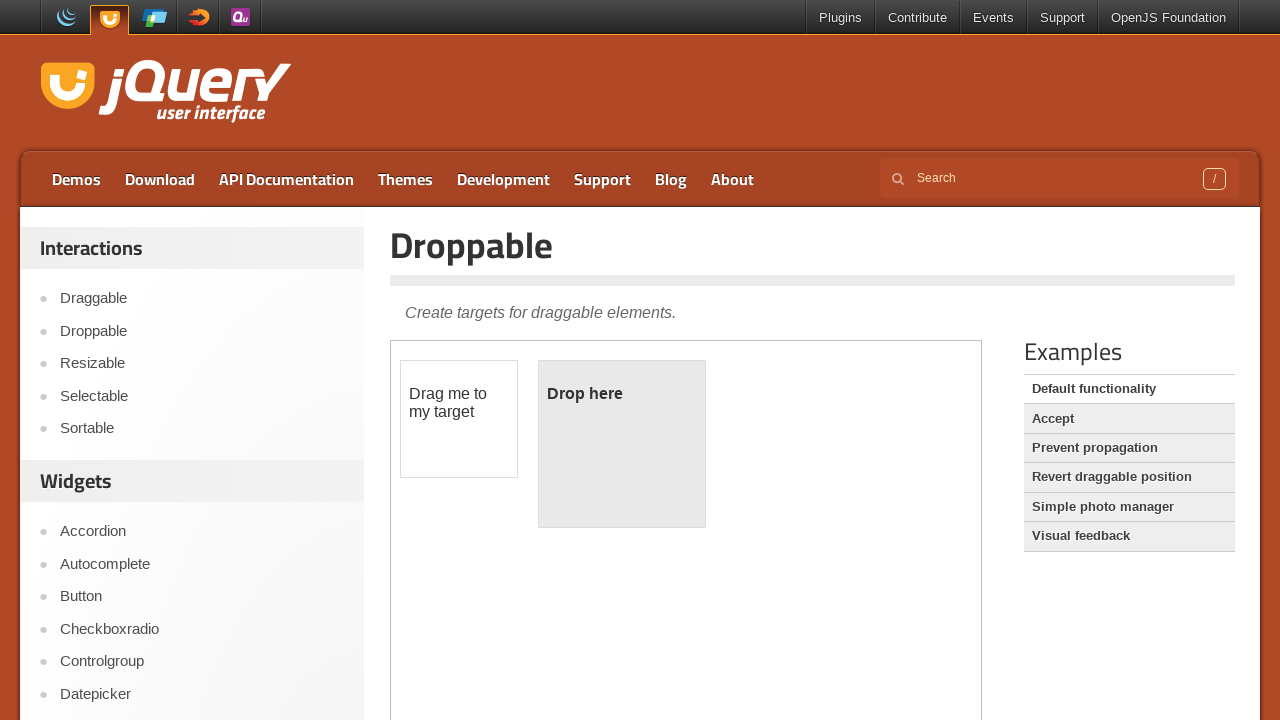

Switched to iframe context
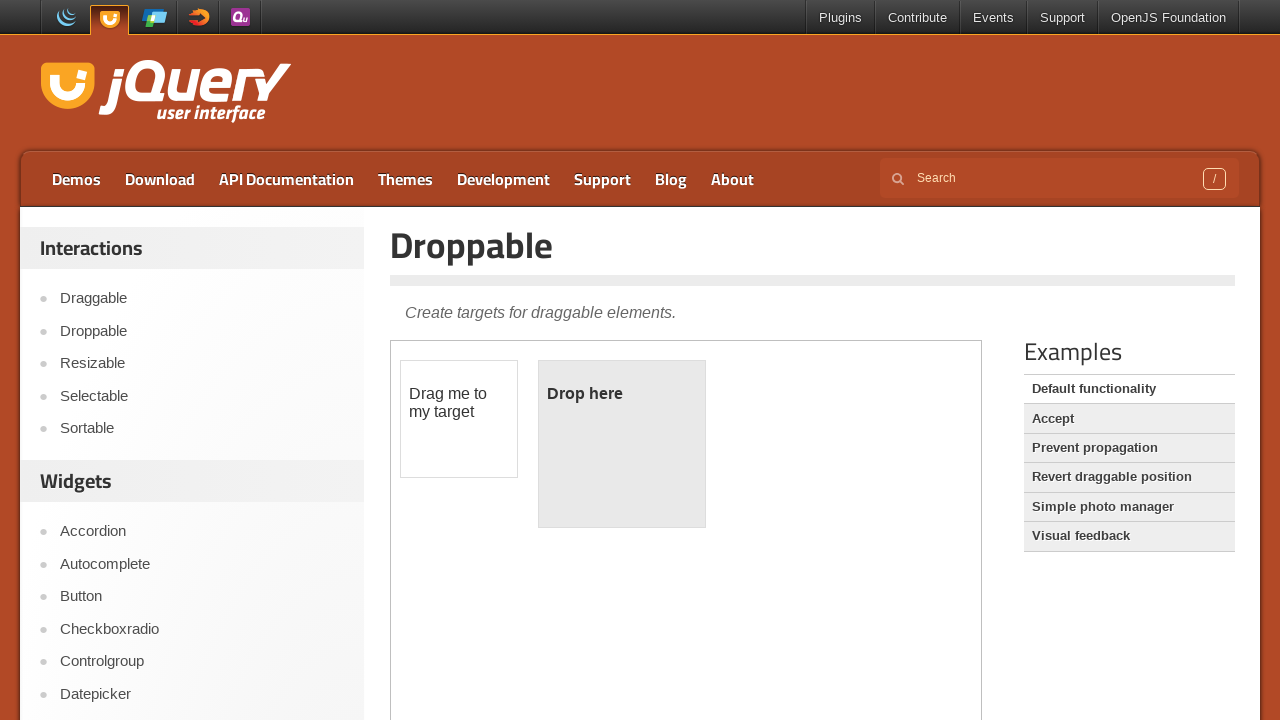

Located draggable element with id 'draggable'
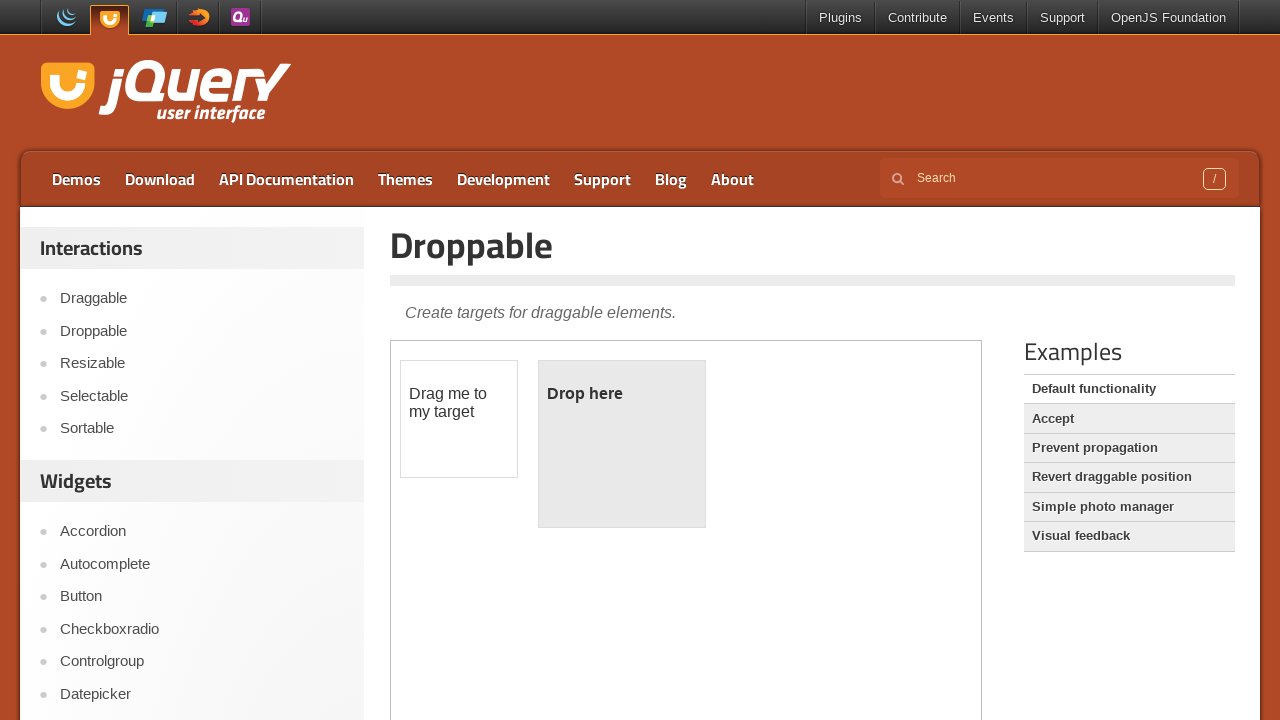

Located droppable target element with id 'droppable'
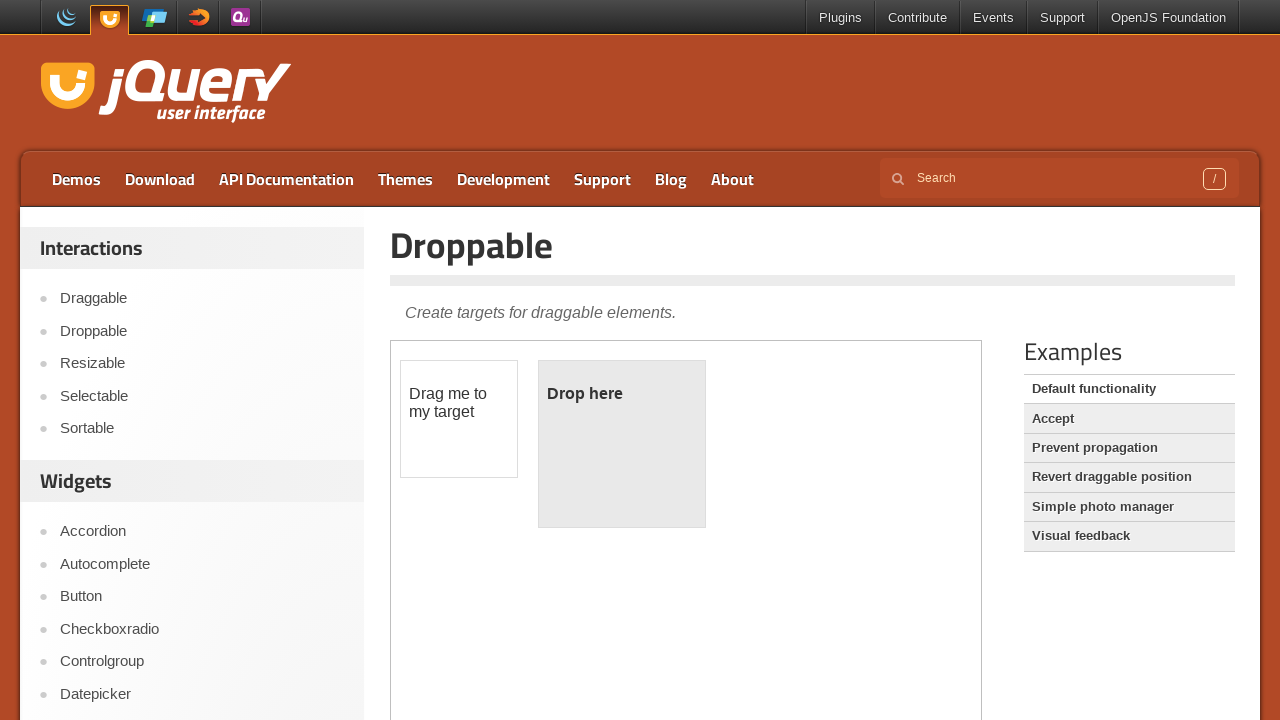

Dragged element from source to destination within iframe at (622, 444)
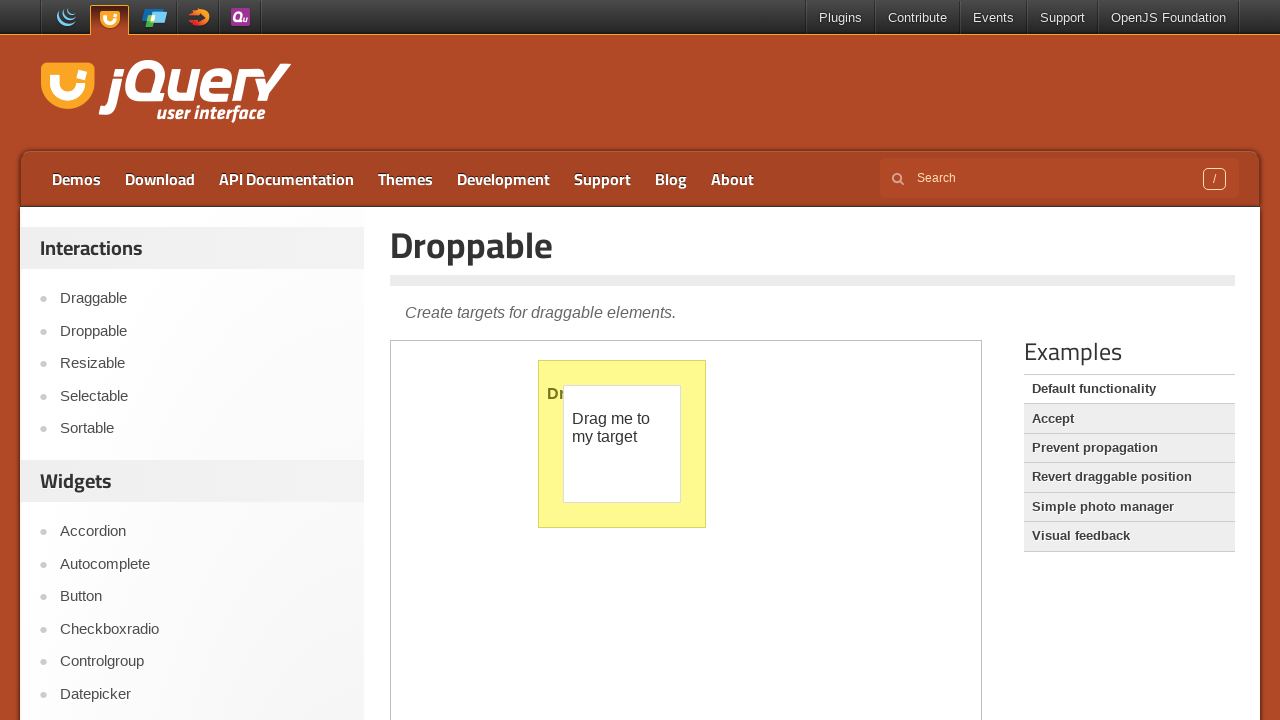

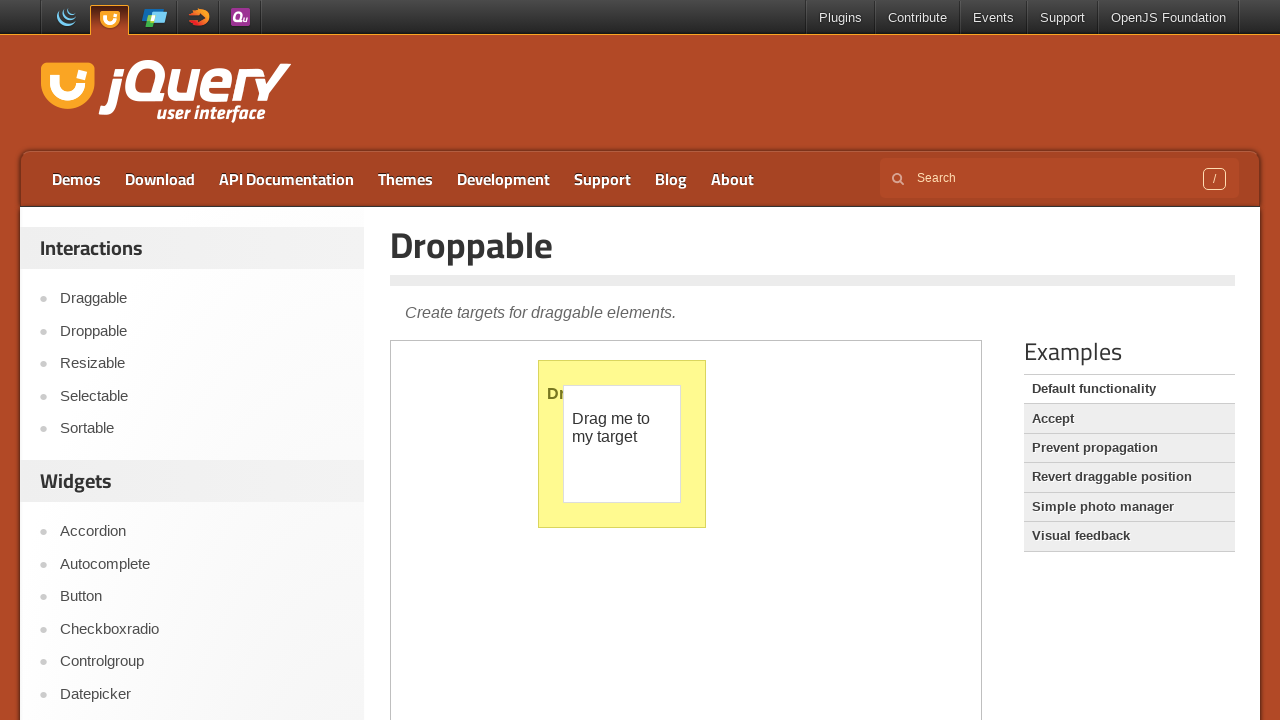